Tests hovering over a blog menu element and clicking on a submenu option to navigate to a blog page

Starting URL: https://omayo.blogspot.com/

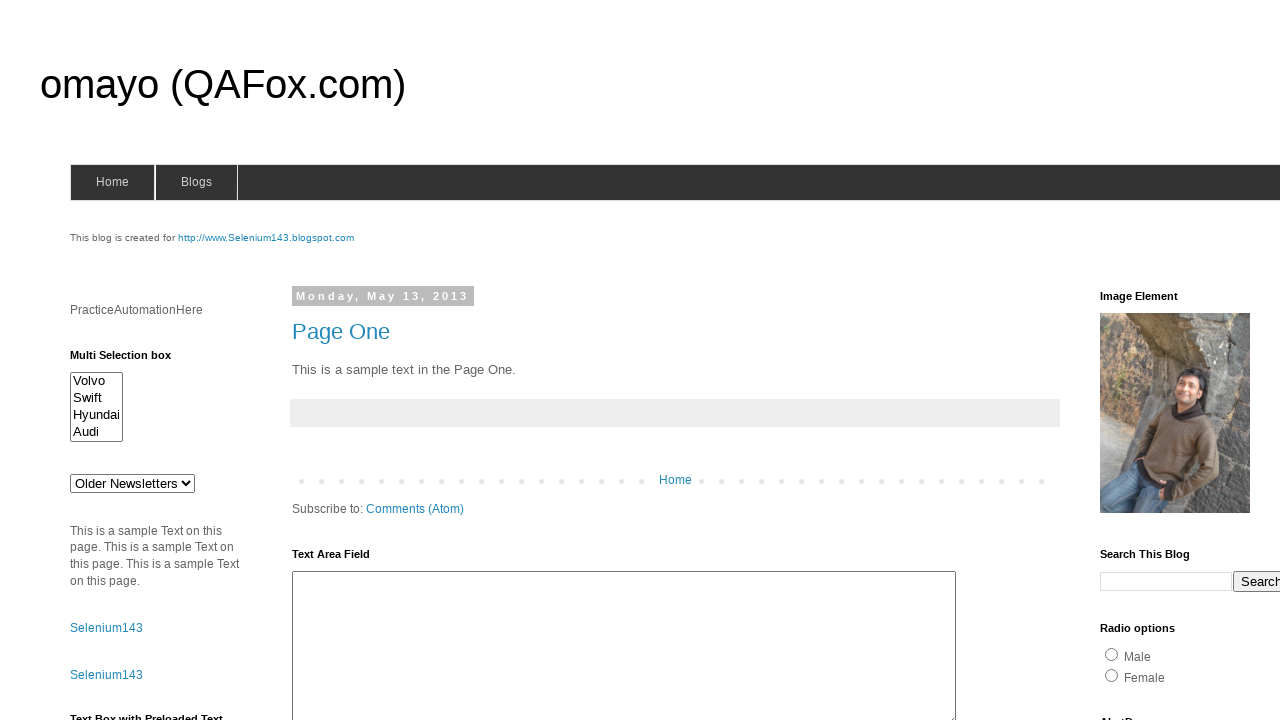

Hovered over blogs menu element at (196, 182) on #blogsmenu
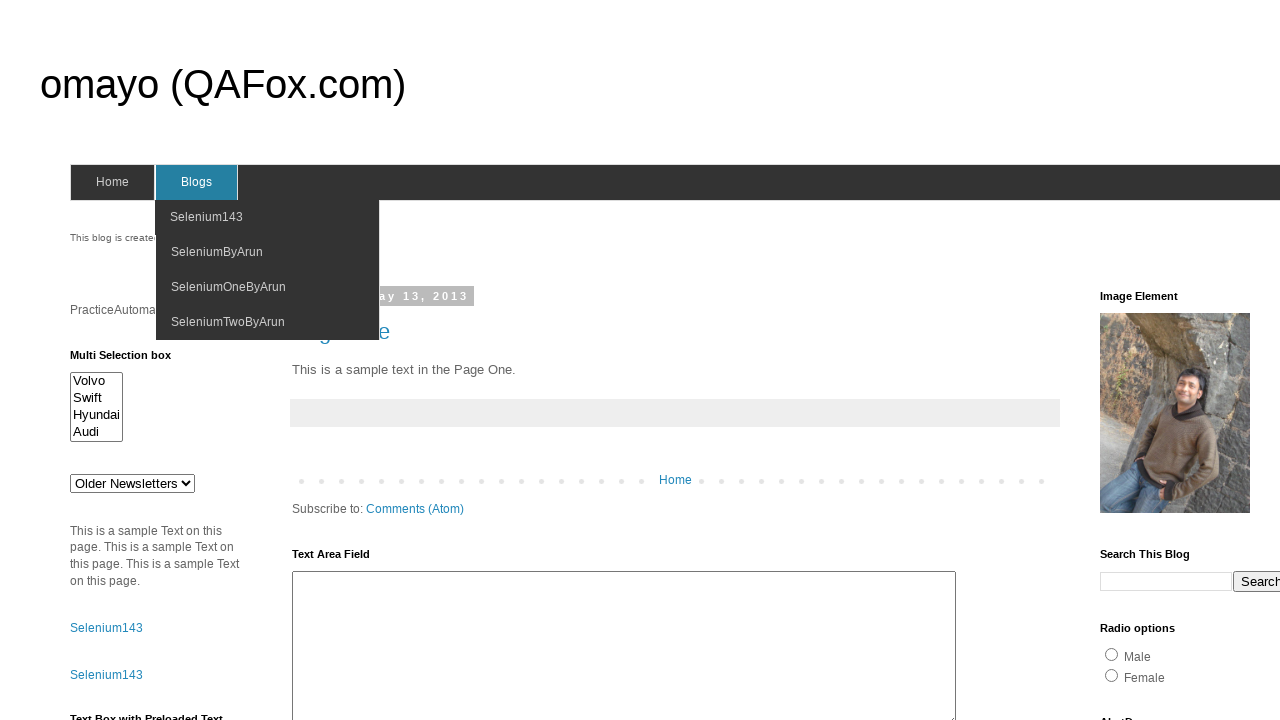

Clicked on SeleniumByArun submenu option to navigate to blog page at (217, 252) on xpath=//span[text()='SeleniumByArun']
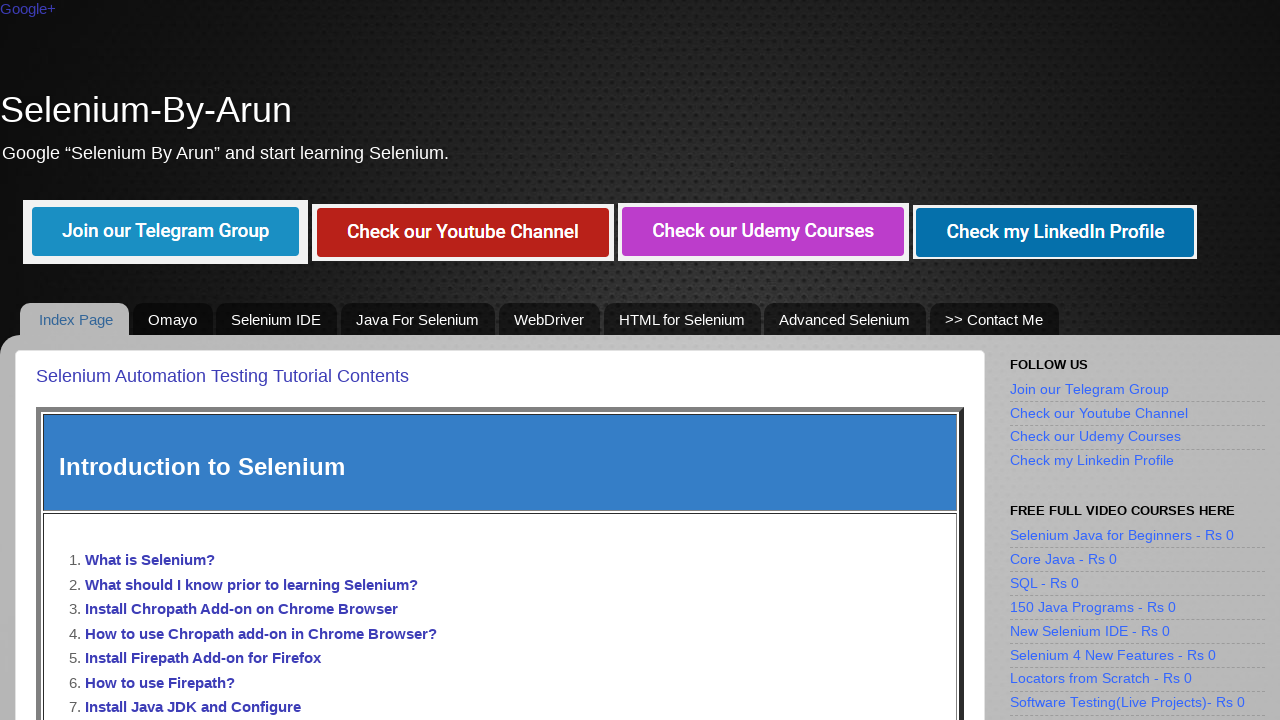

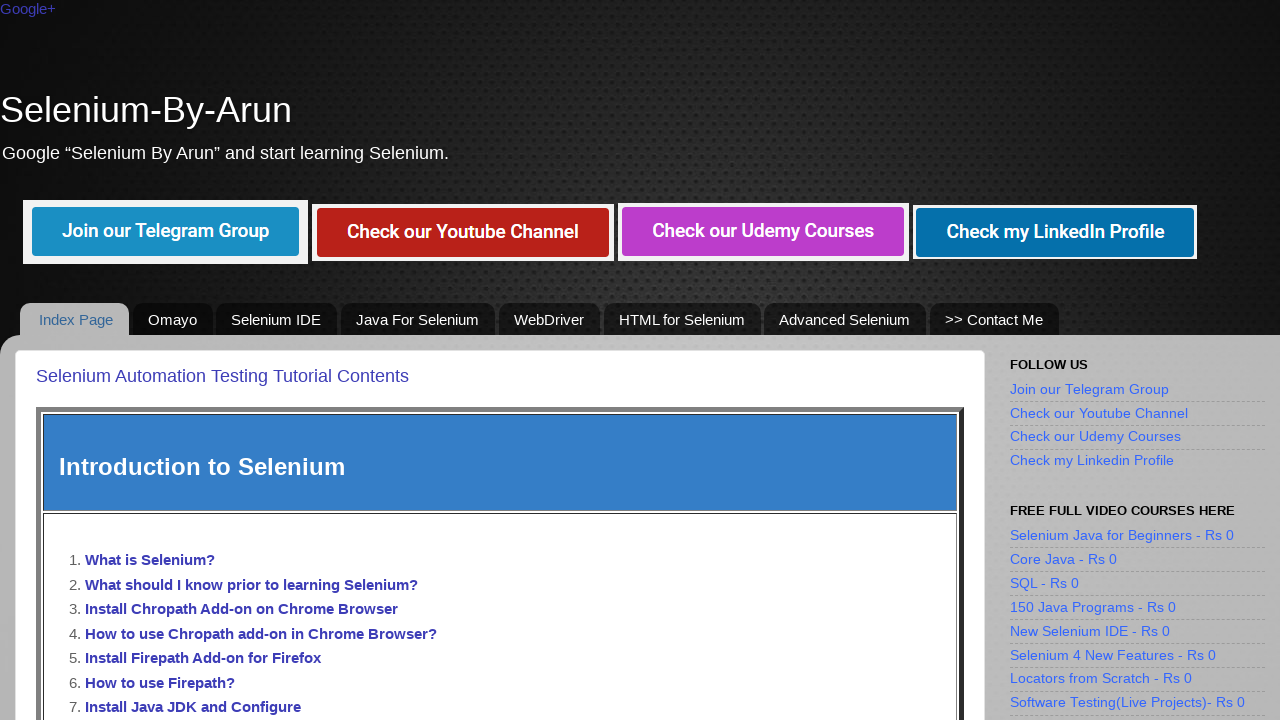